Navigates to the team page and verifies the names of team members

Starting URL: http://www.99-bottles-of-beer.net/

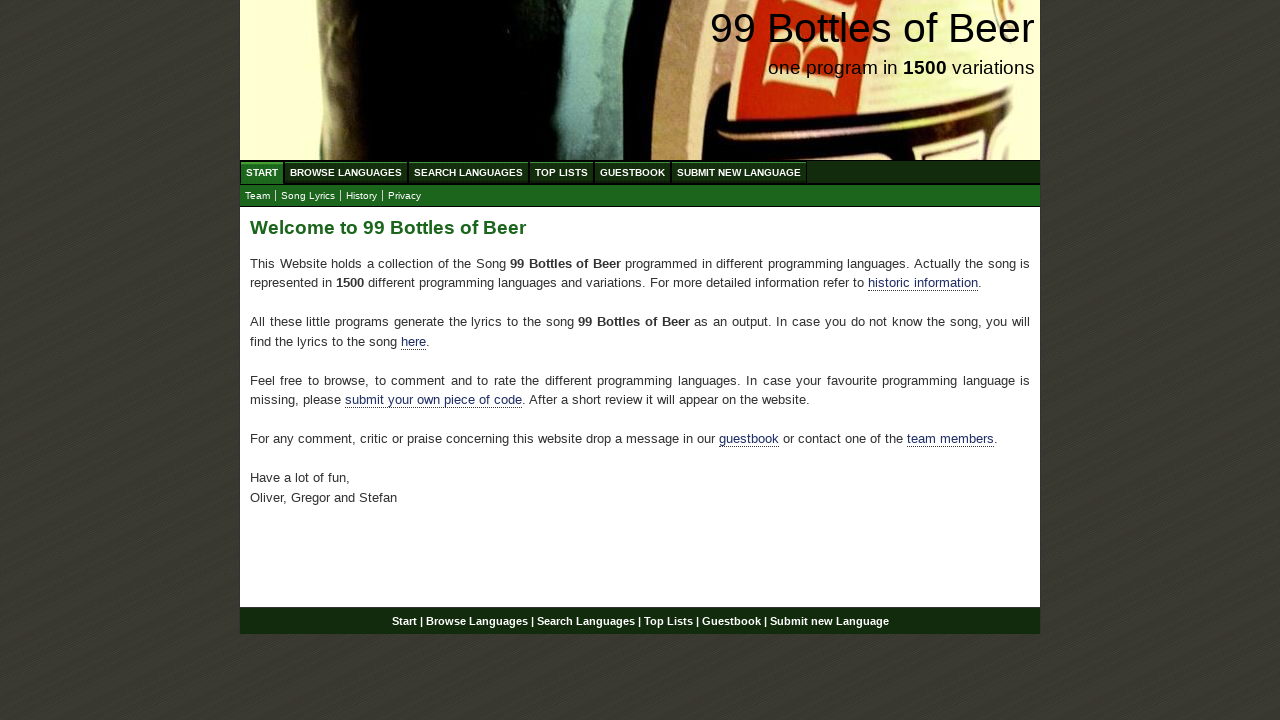

Clicked on Team submenu item to navigate to team page at (258, 196) on xpath=//ul[@id='submenu']/li/a[@href='team.html']
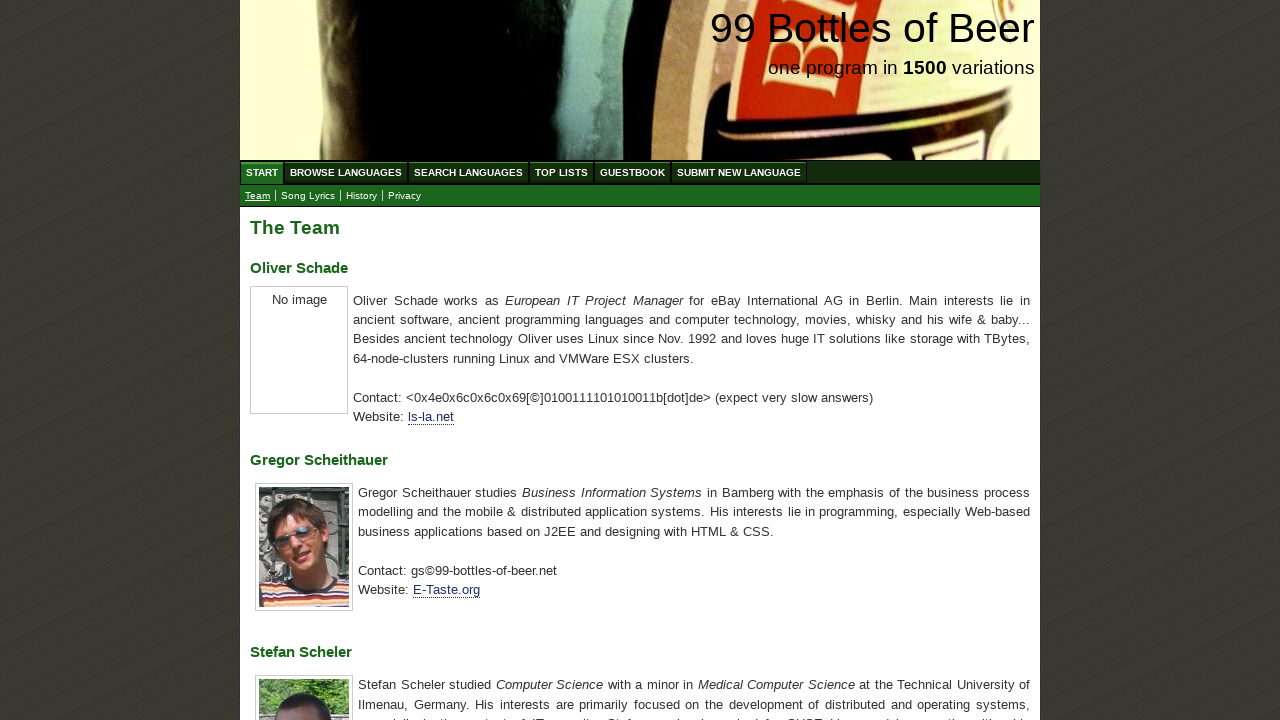

Located team member Oliver Schade
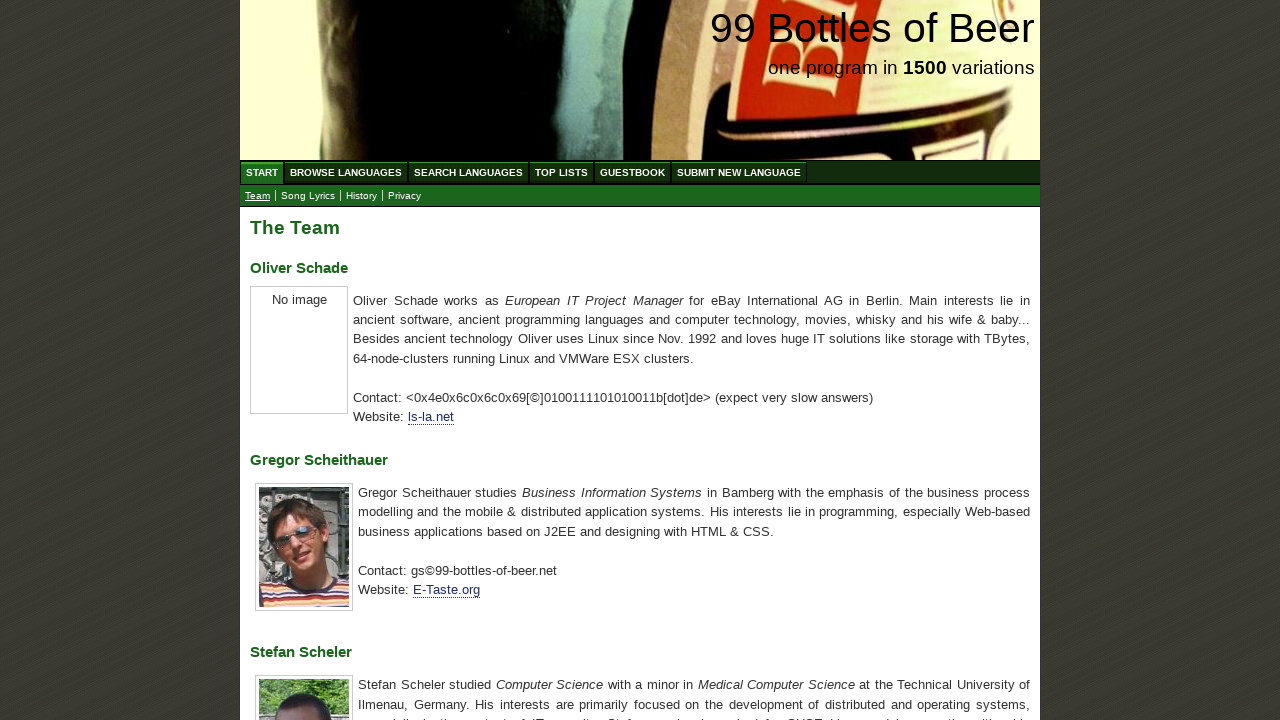

Located team member Gregor Scheithauer
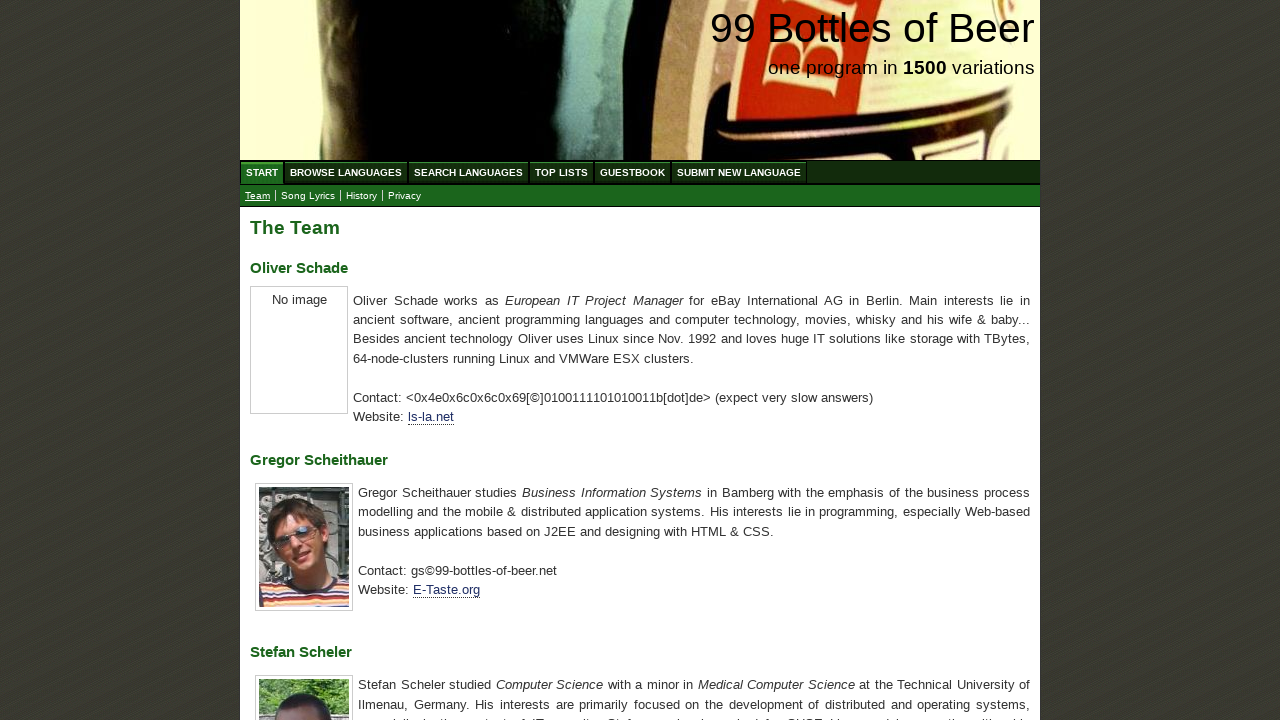

Located team member Stefan Scheler
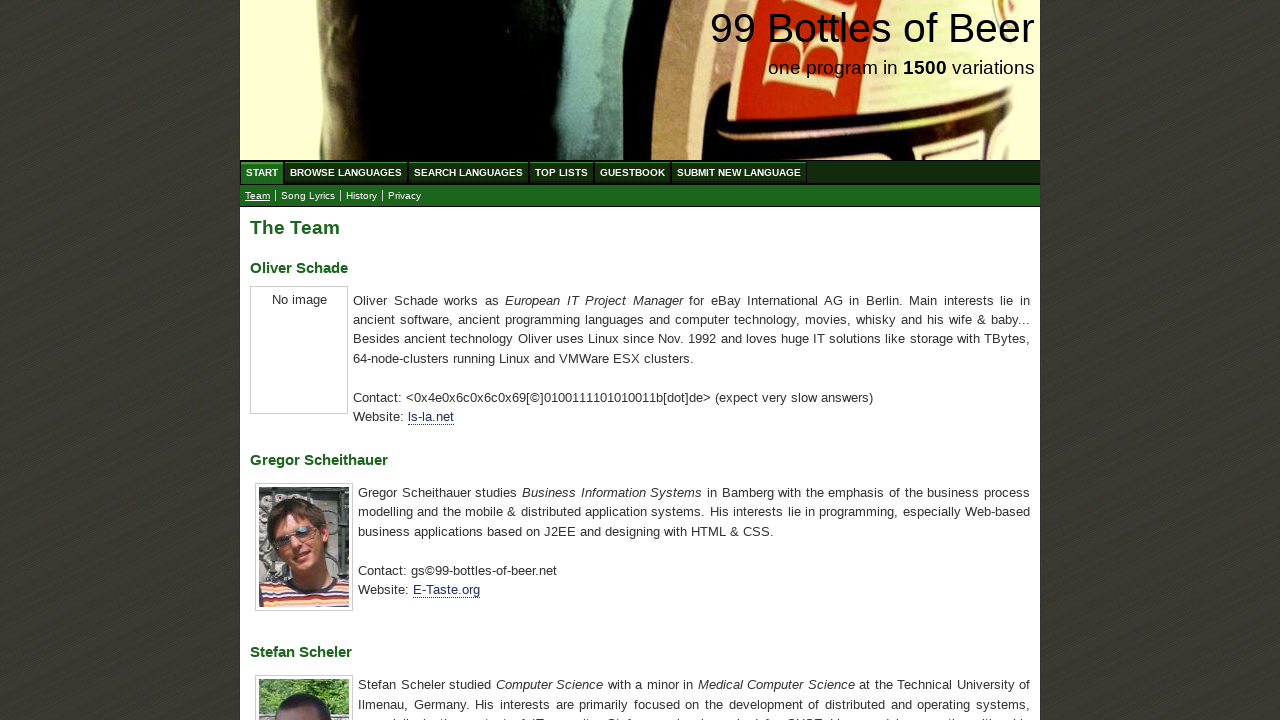

Verified Oliver Schade name matches expected value
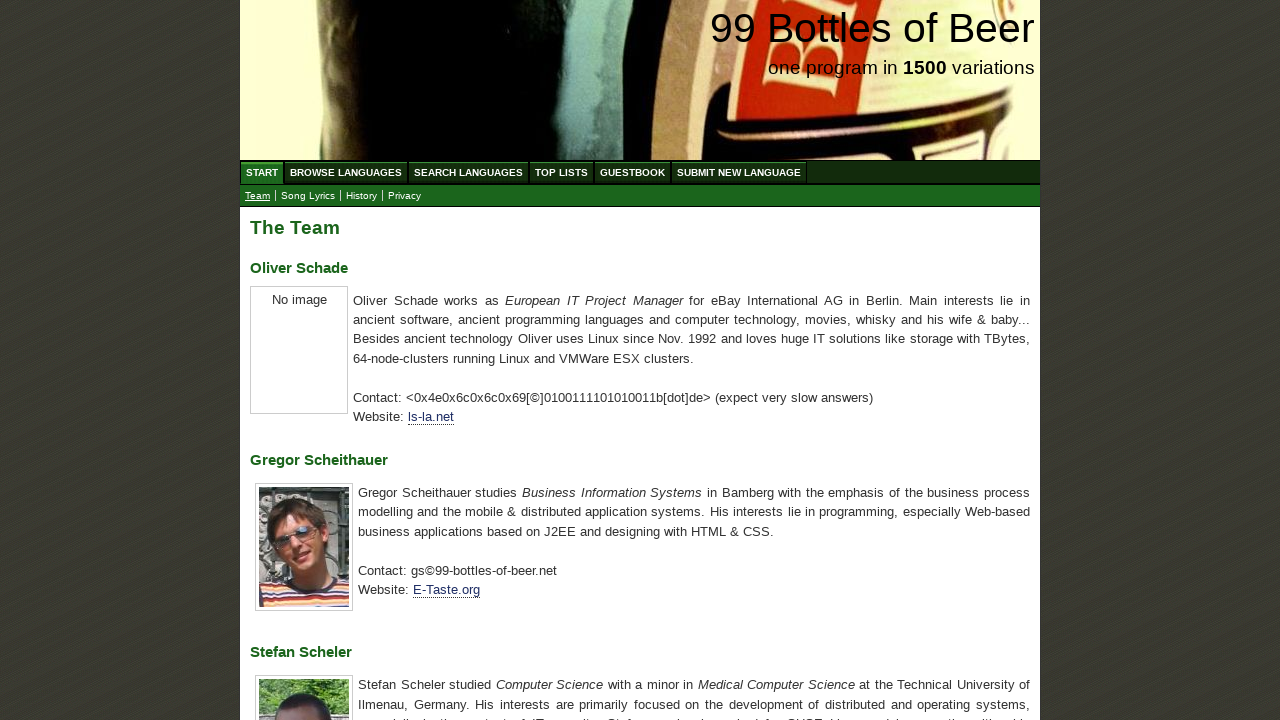

Verified Gregor Scheithauer name matches expected value
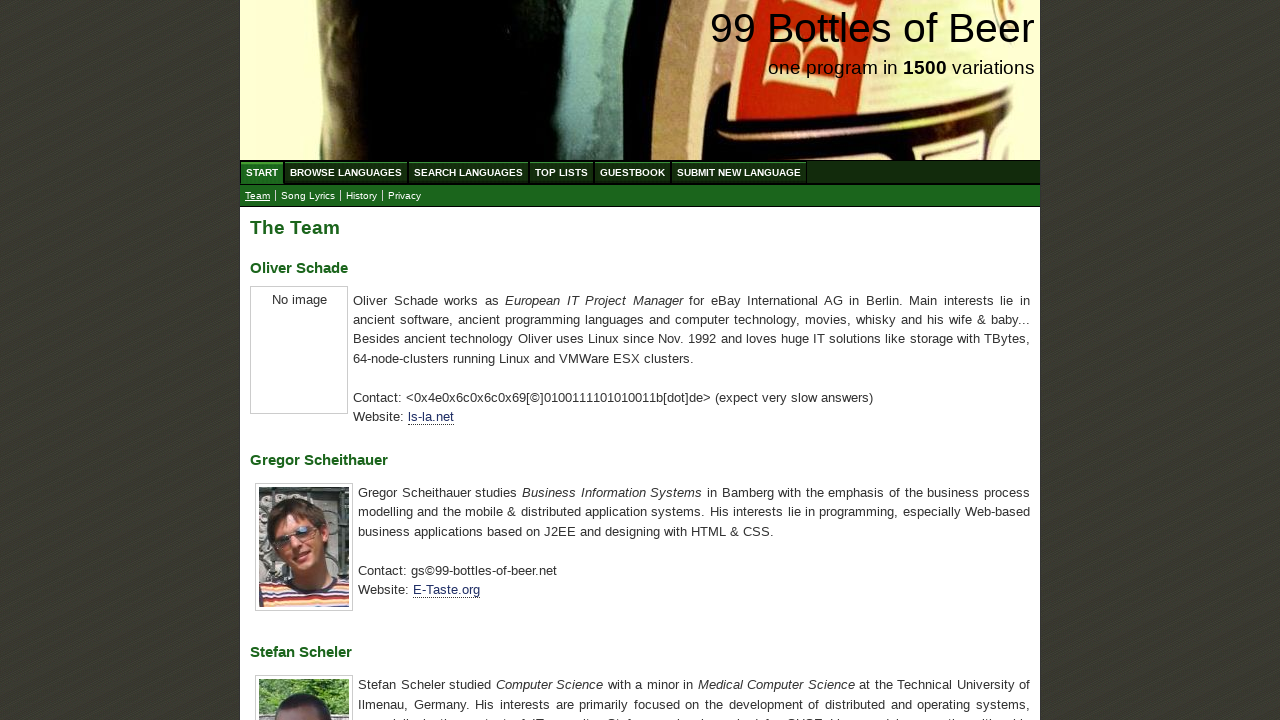

Verified Stefan Scheler name matches expected value
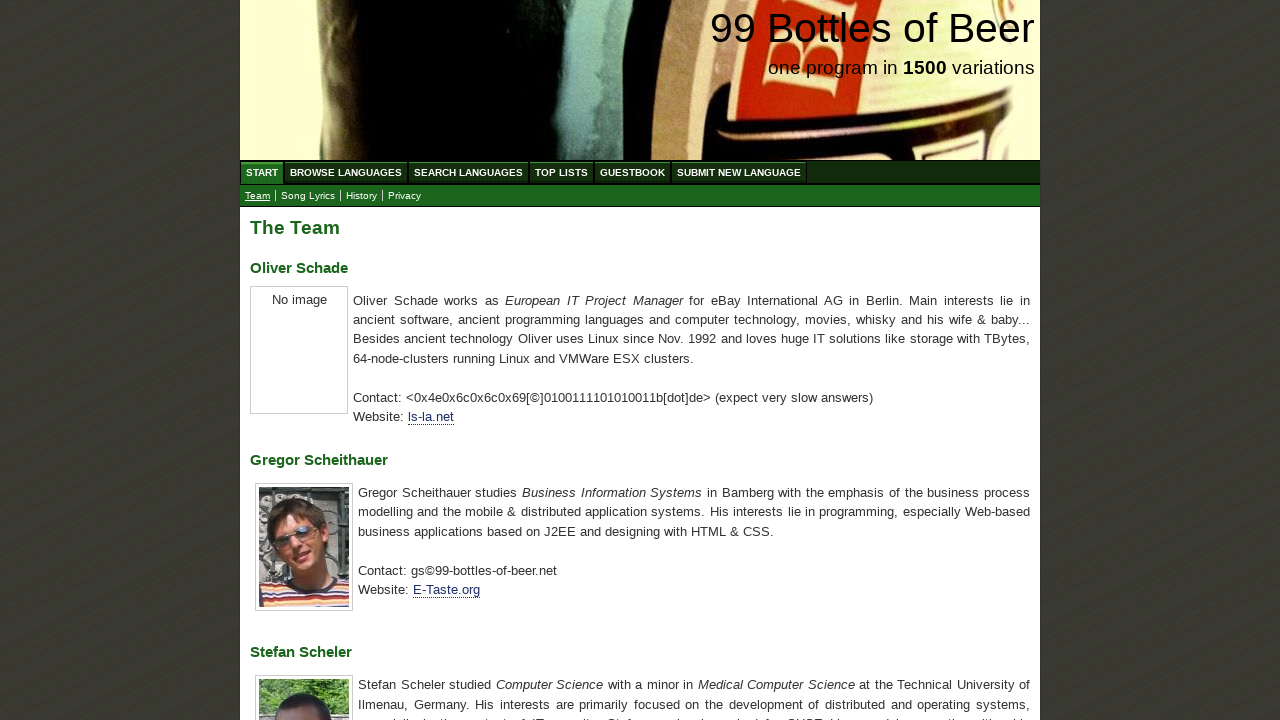

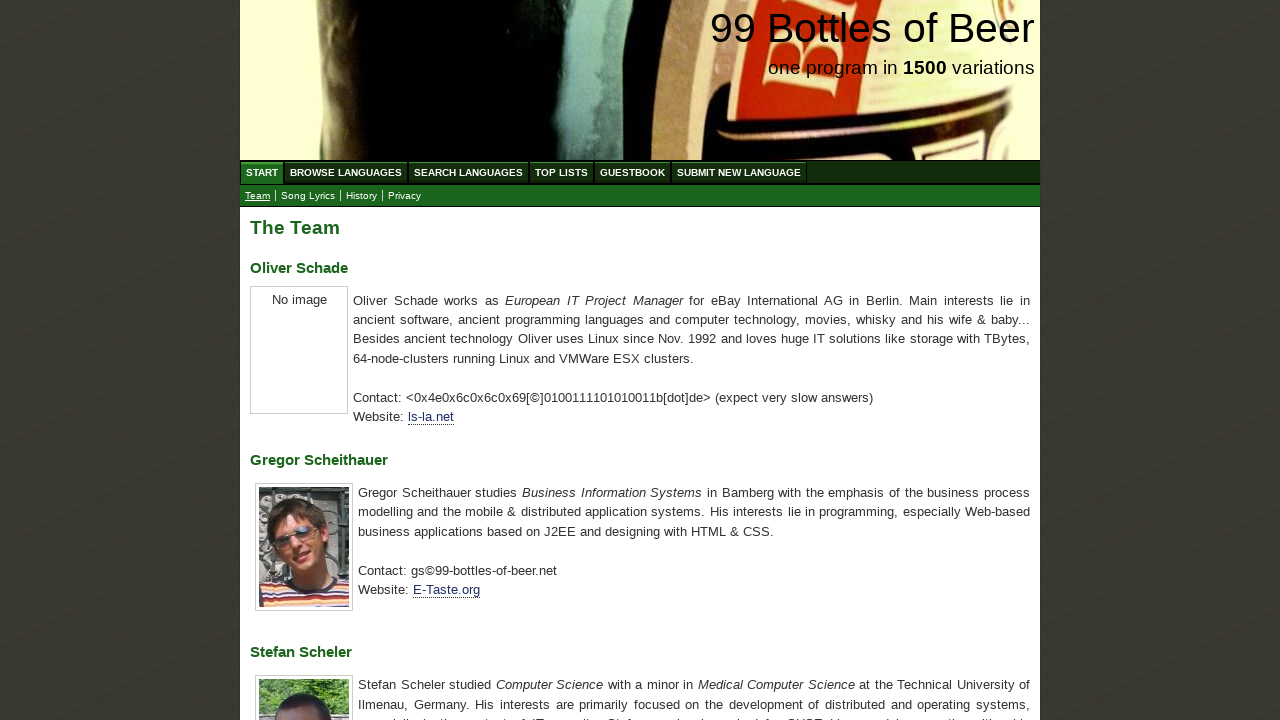